Navigates to AJIO e-commerce site and enters "Watches" in the search field using Actions class

Starting URL: https://www.ajio.com/

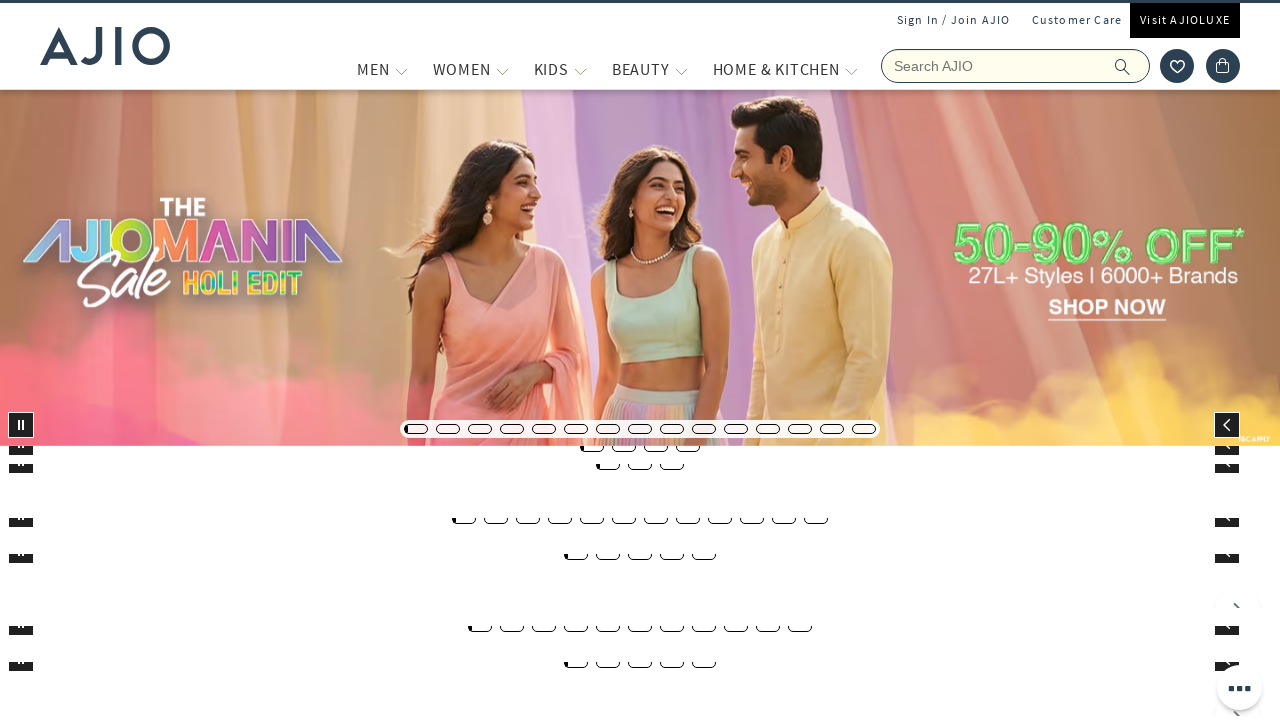

Entered 'Watches' in the search field on input[name='searchVal']
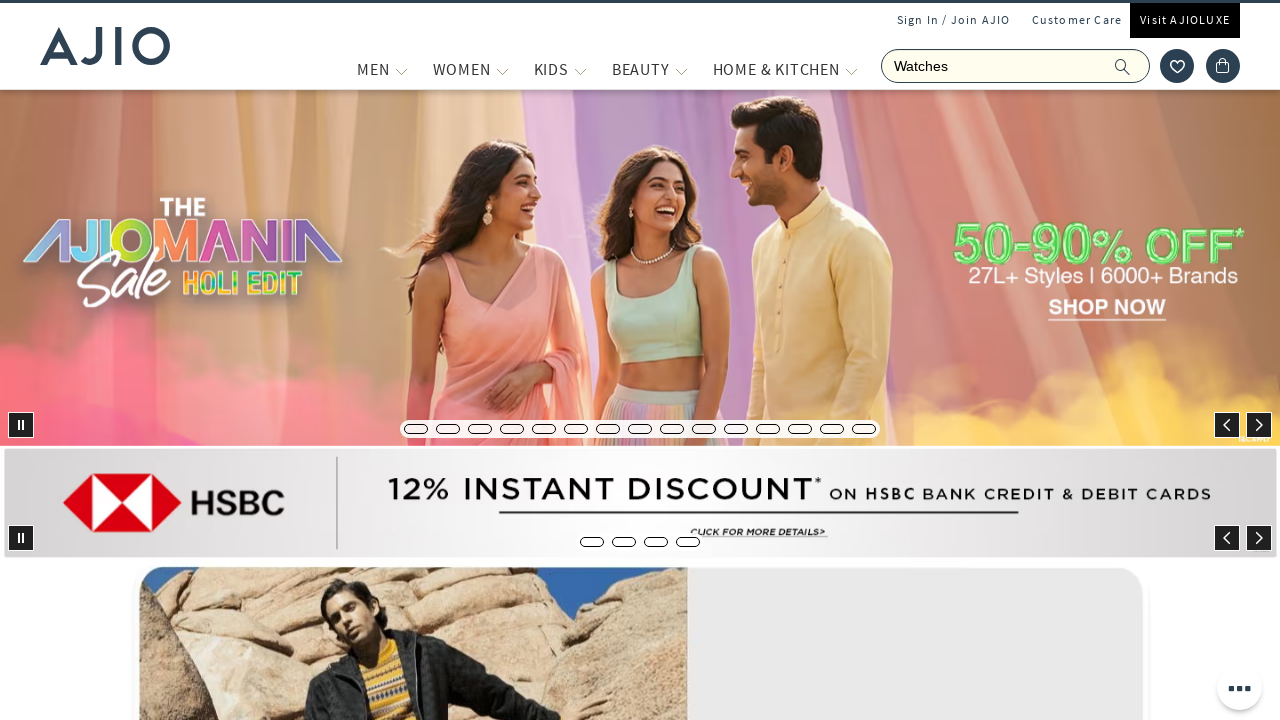

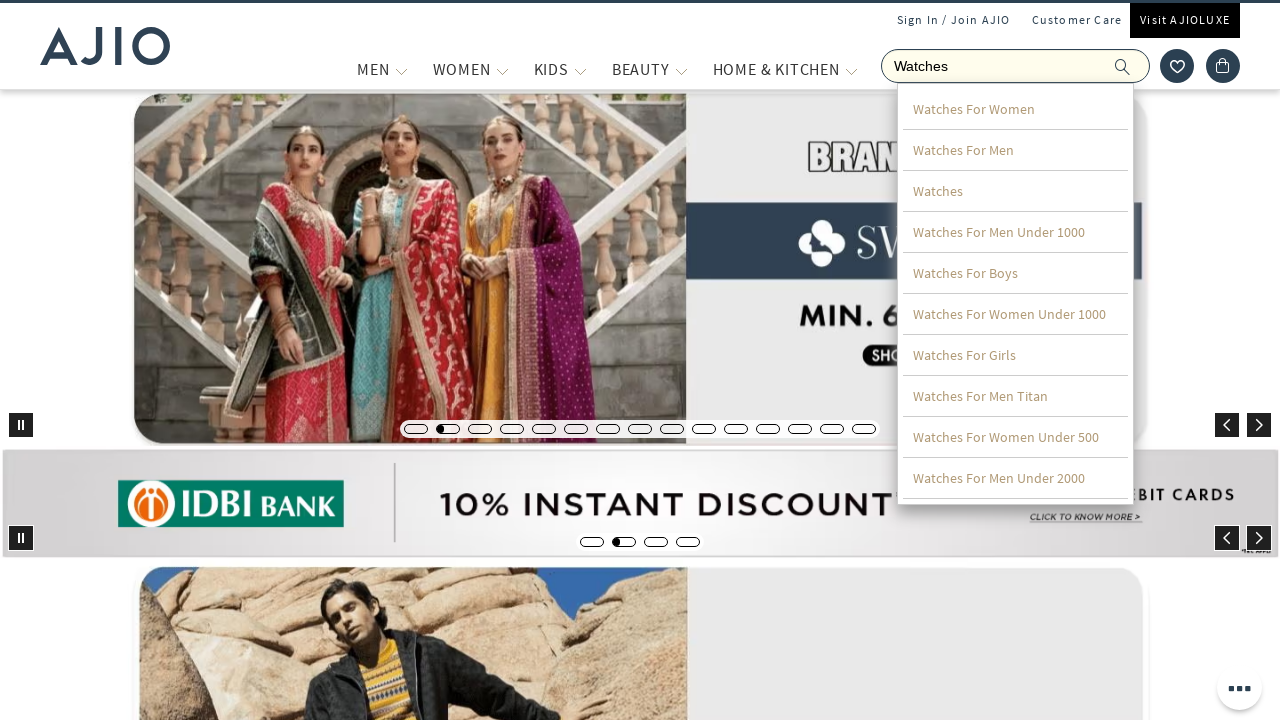